Retrieves and verifies the page title of the OrangeHRM login page.

Starting URL: https://opensource-demo.orangehrmlive.com/

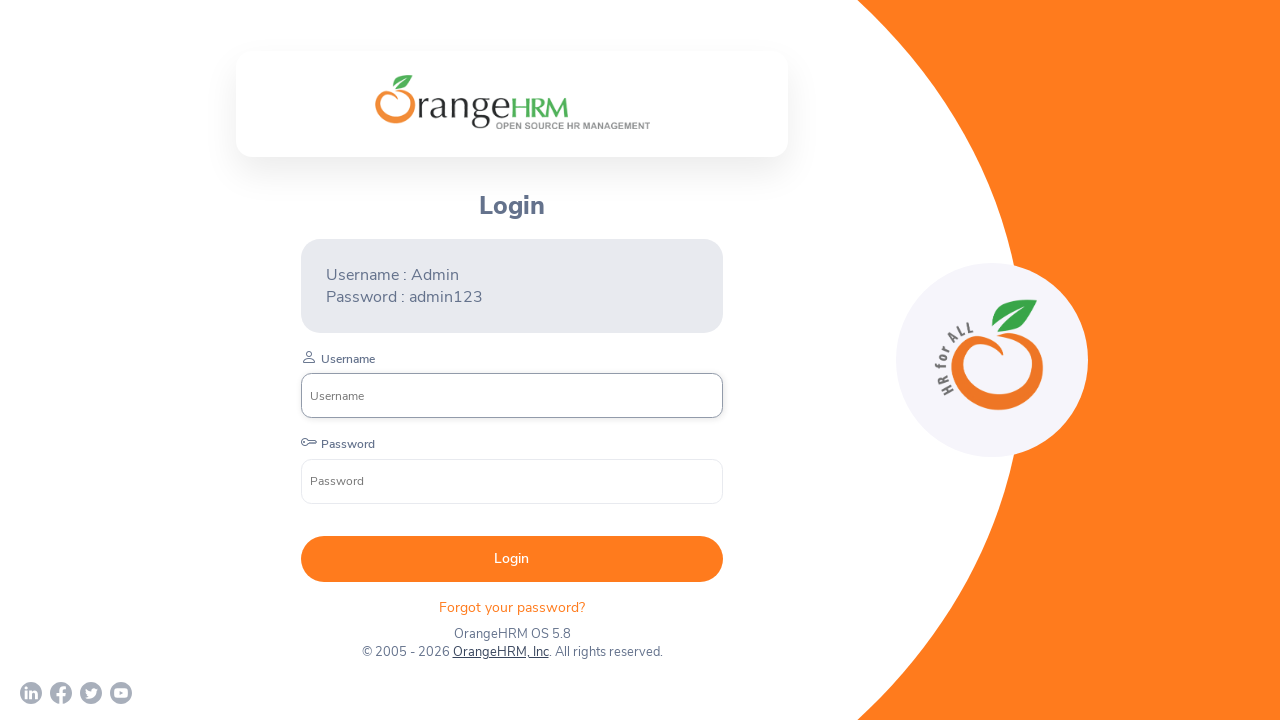

Waited for page to reach domcontentloaded state
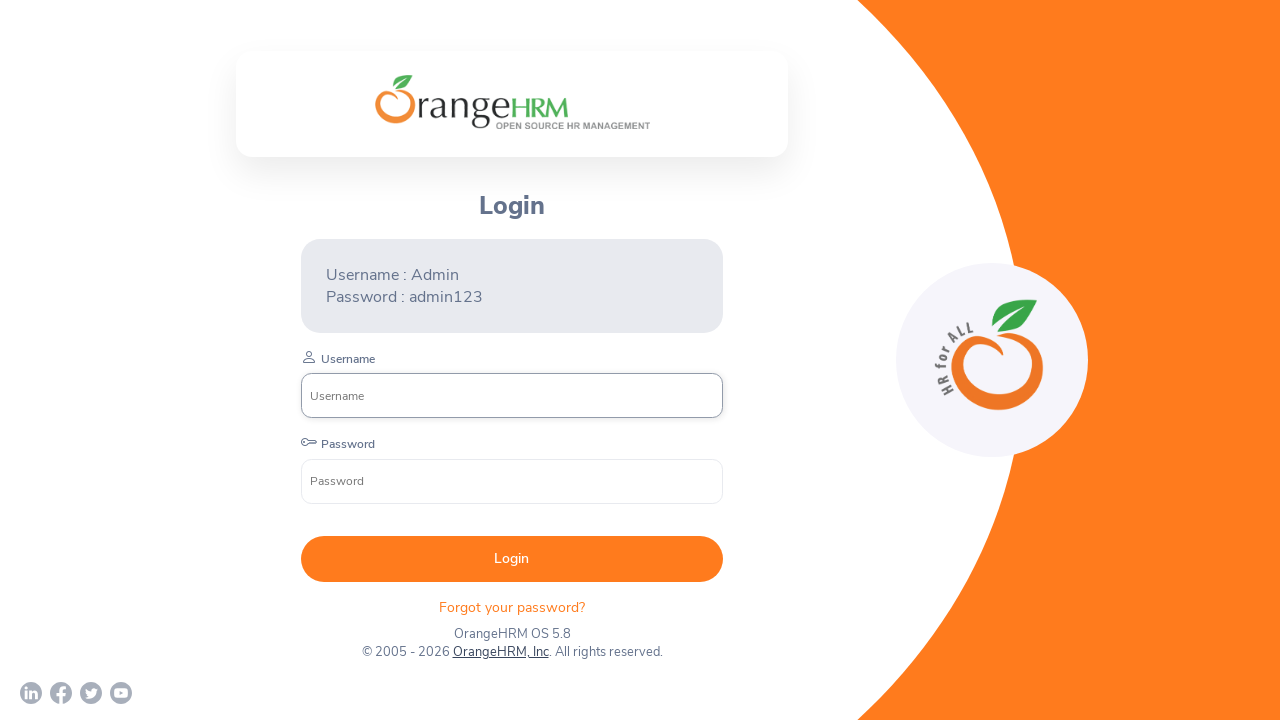

Retrieved page title: OrangeHRM
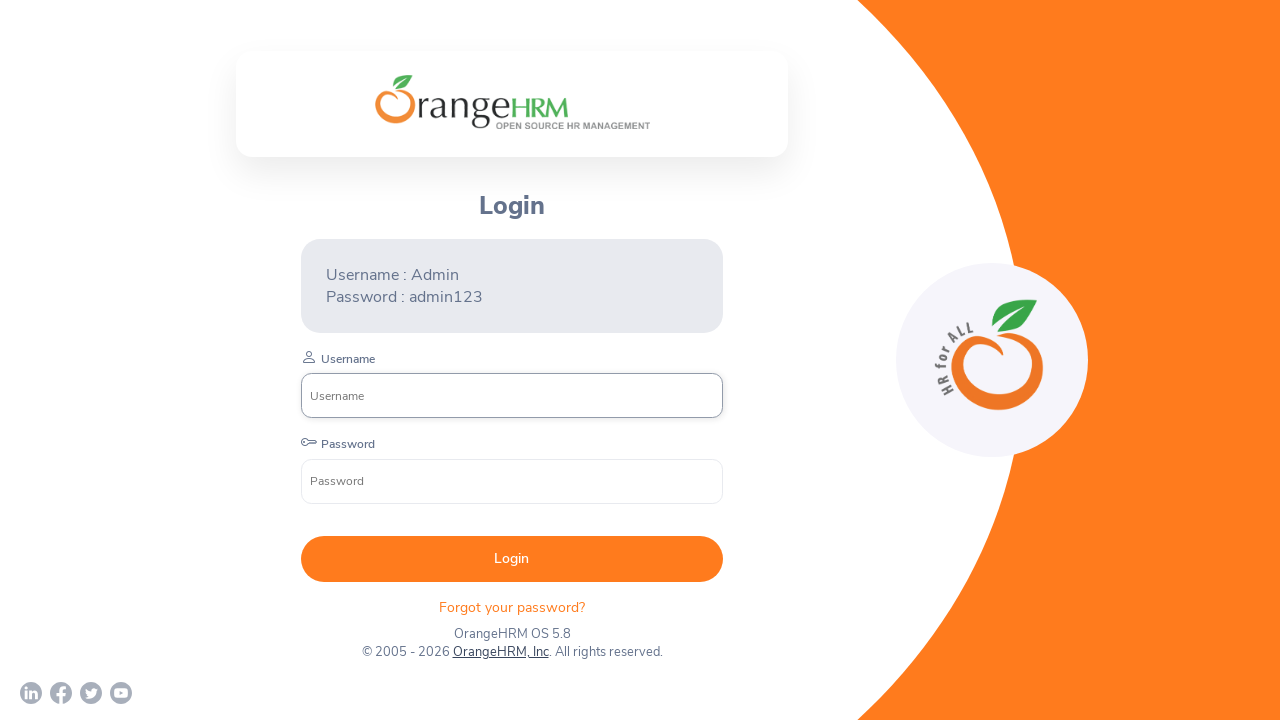

Verified page title contains 'OrangeHRM'
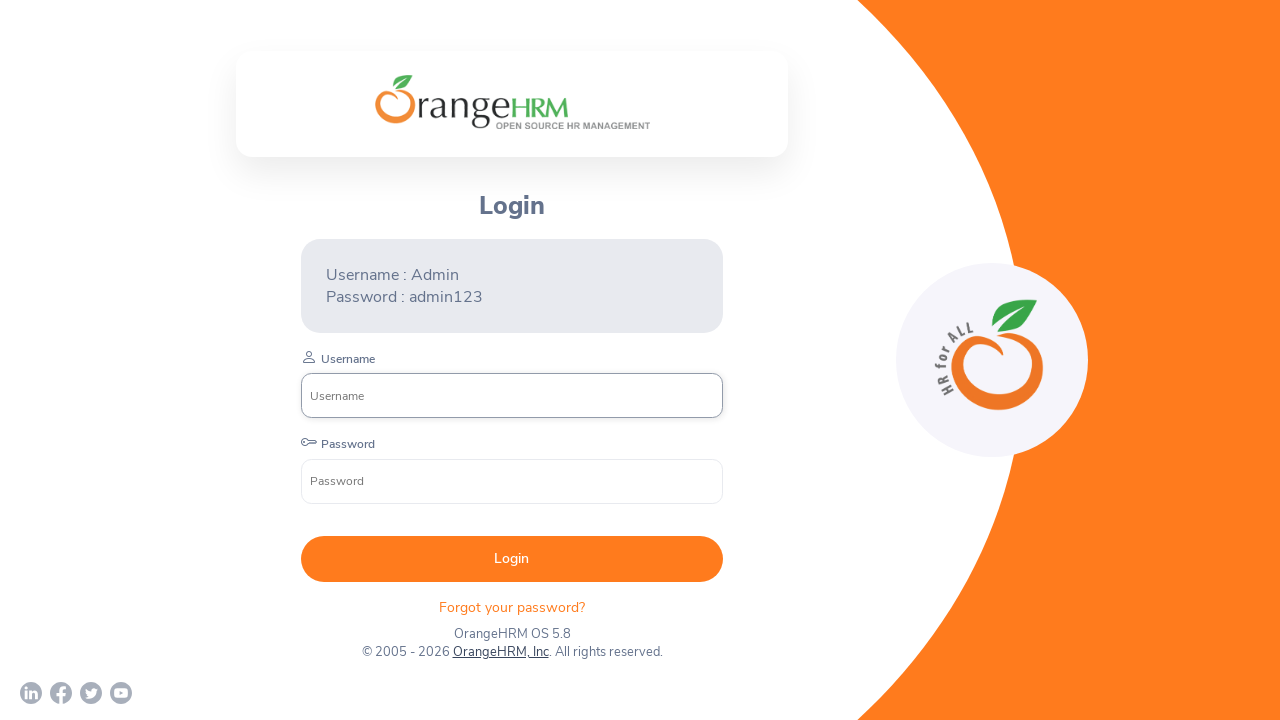

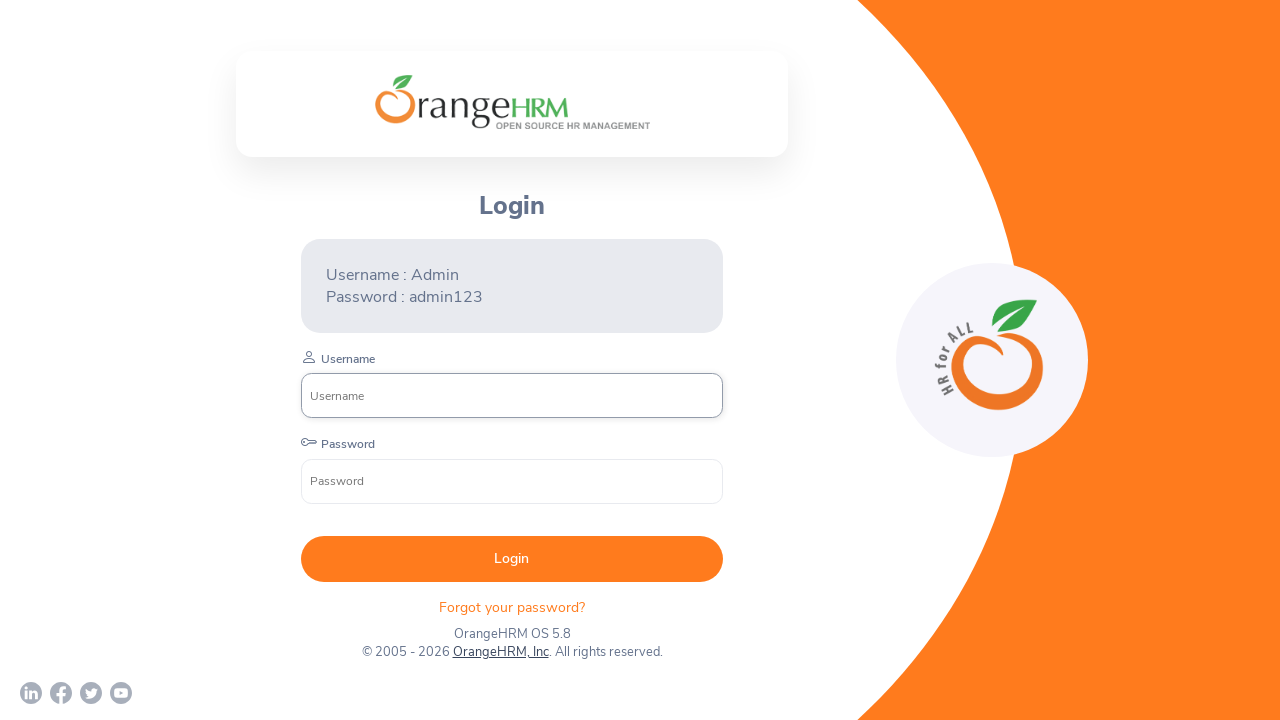